Tests keyboard interaction functionality by sending various key presses (Enter, Shift, Control, Backspace) to a page that captures and displays keyboard events

Starting URL: https://the-internet.herokuapp.com/key_presses

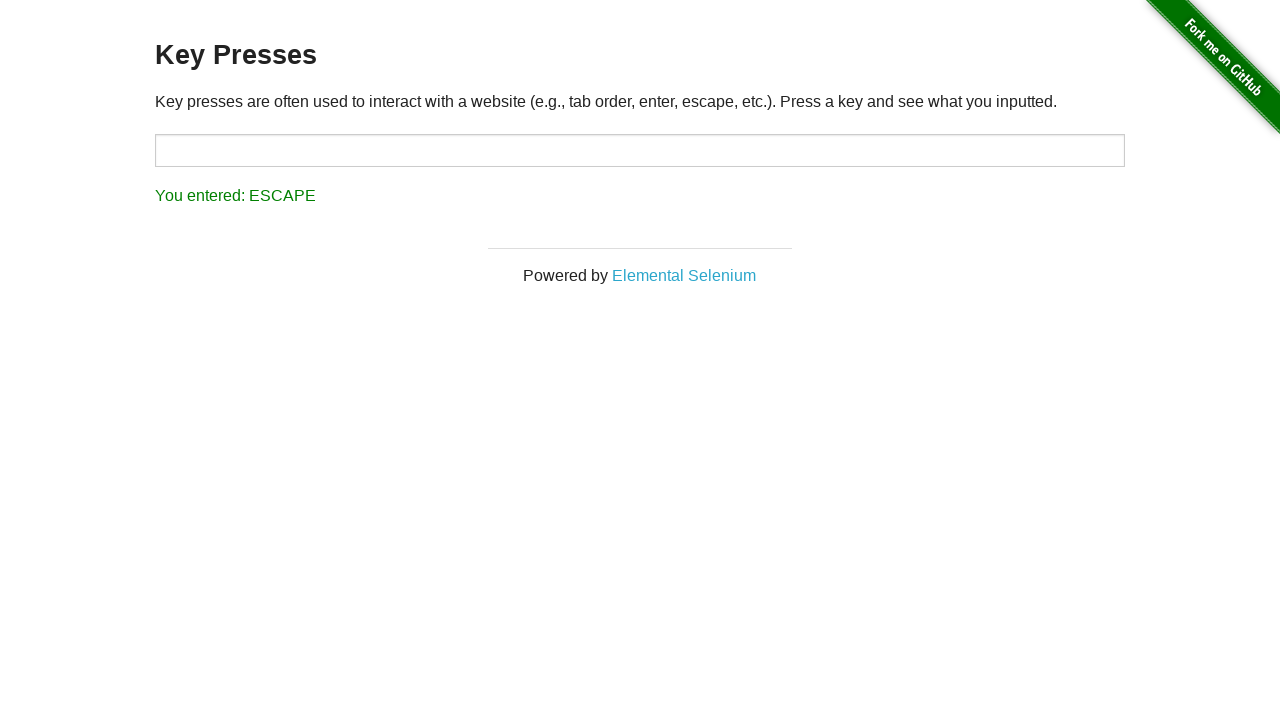

Pressed Enter key
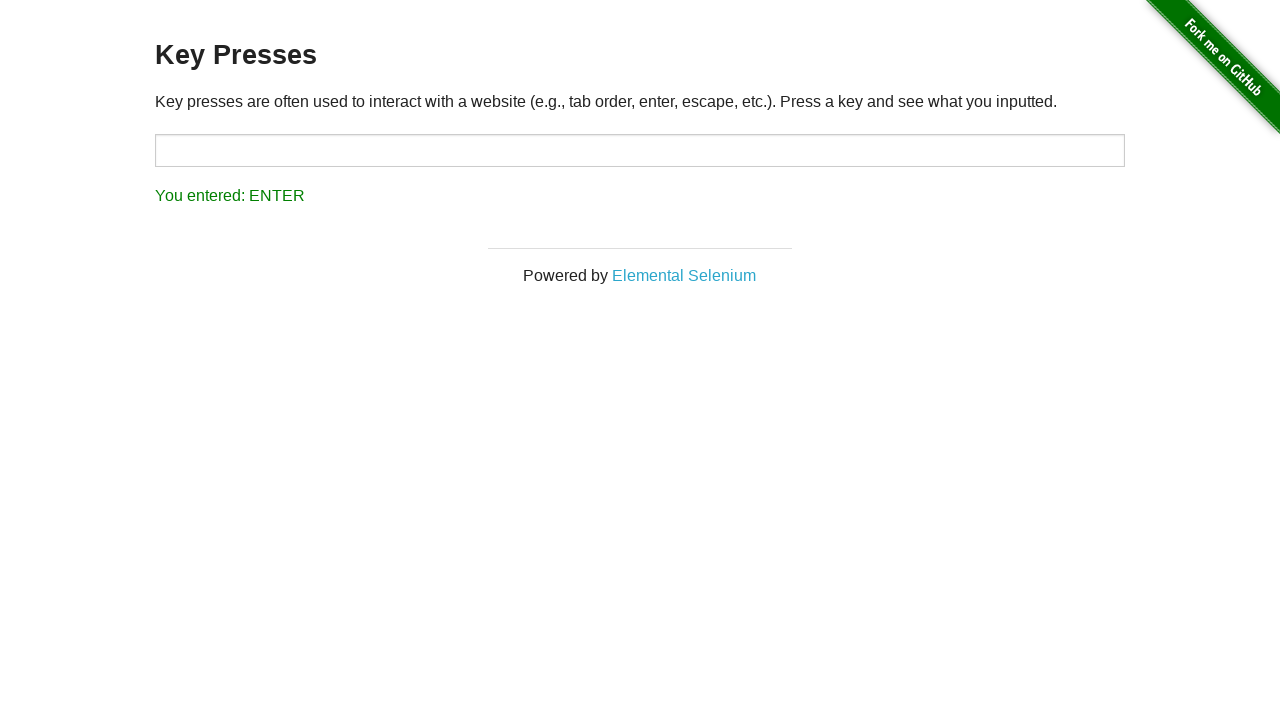

Pressed Shift key
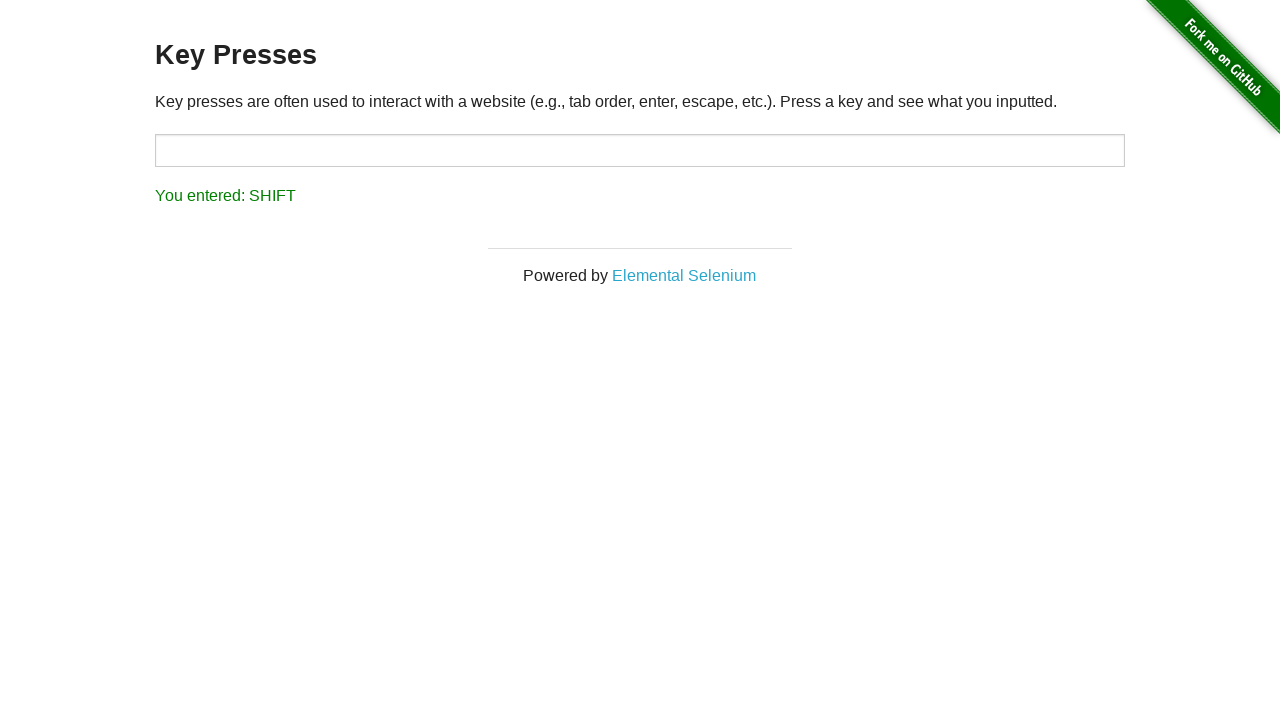

Pressed Control key
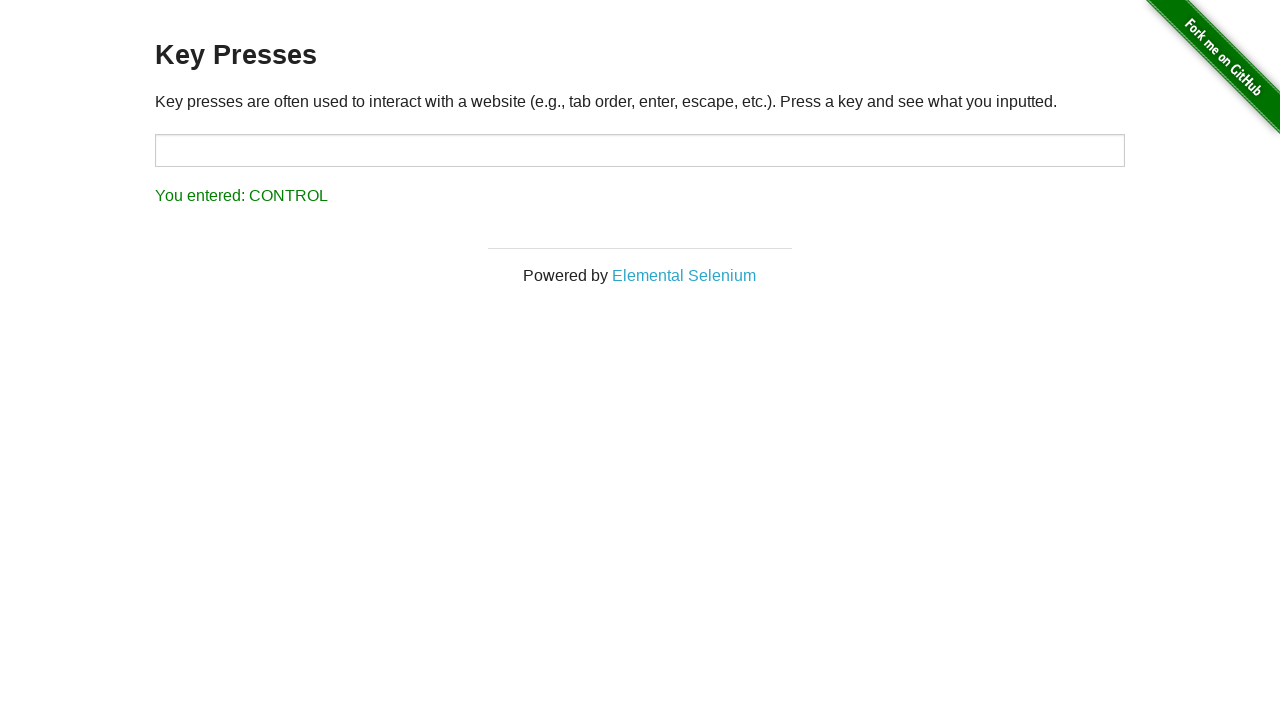

Pressed Backspace key
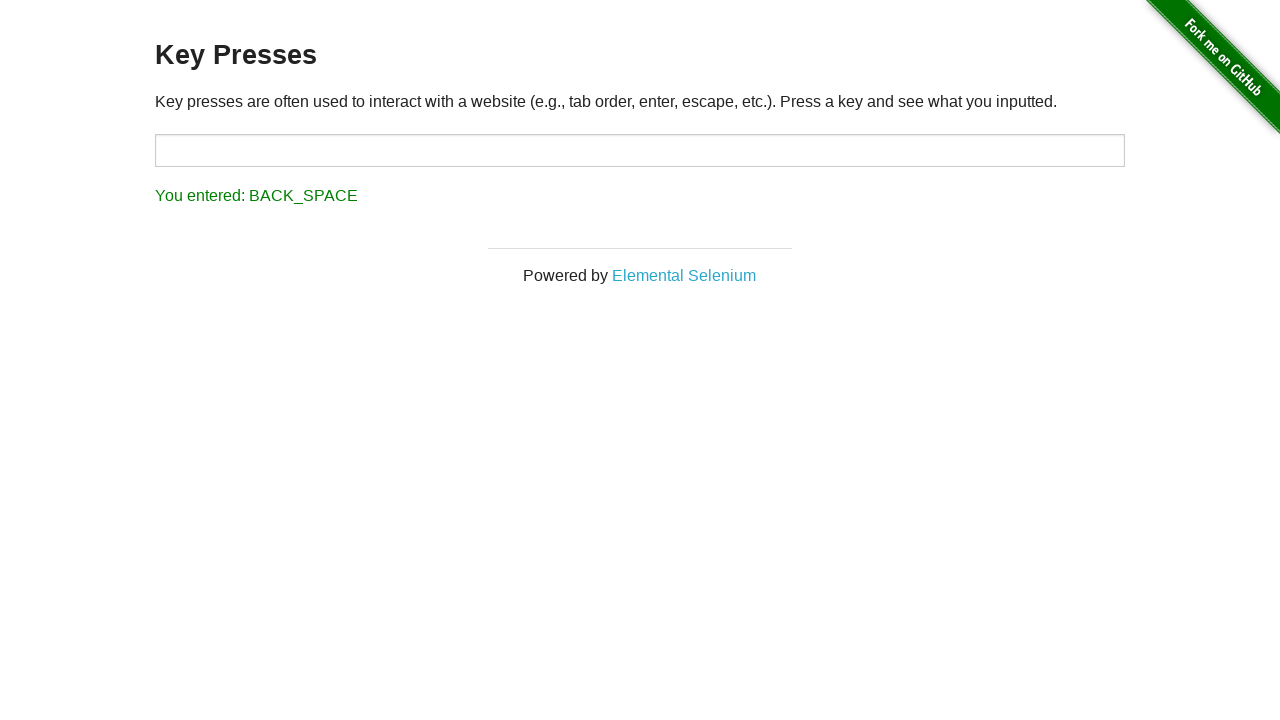

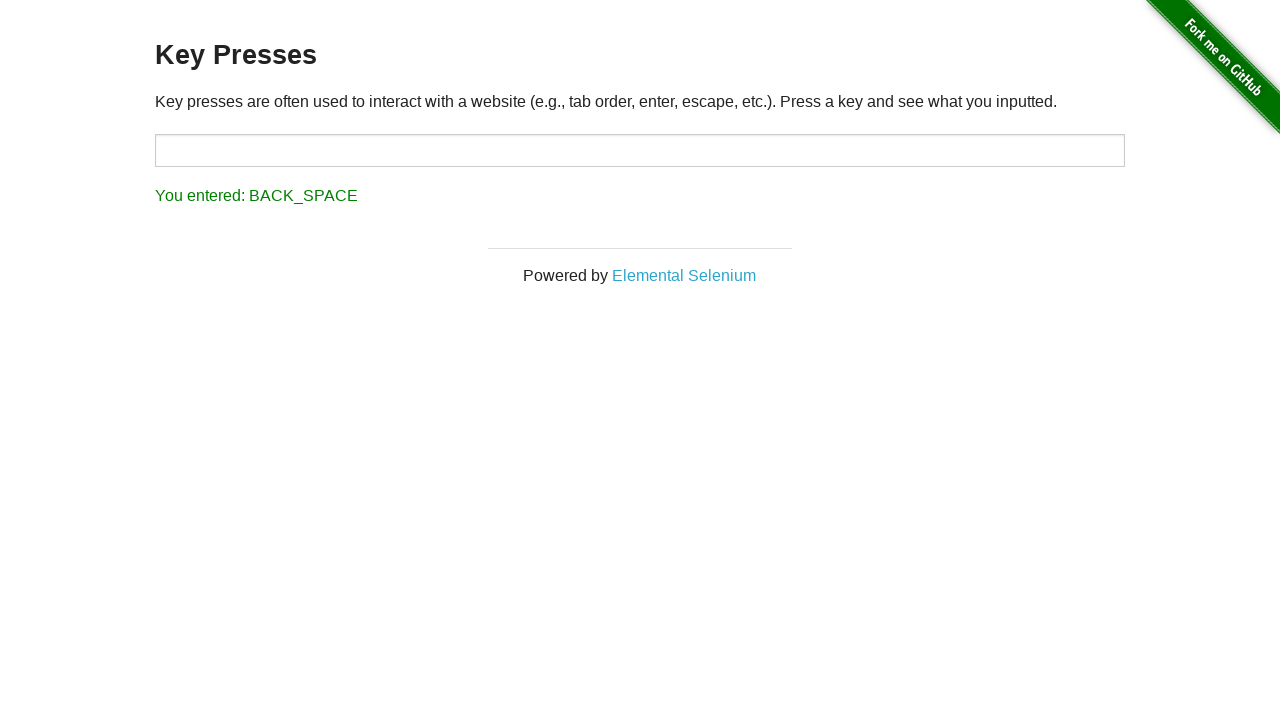